Tests drag and drop functionality by dragging an element and dropping it onto a target area, then verifying the drop was successful

Starting URL: https://crossbrowsertesting.github.io/drag-and-drop.html

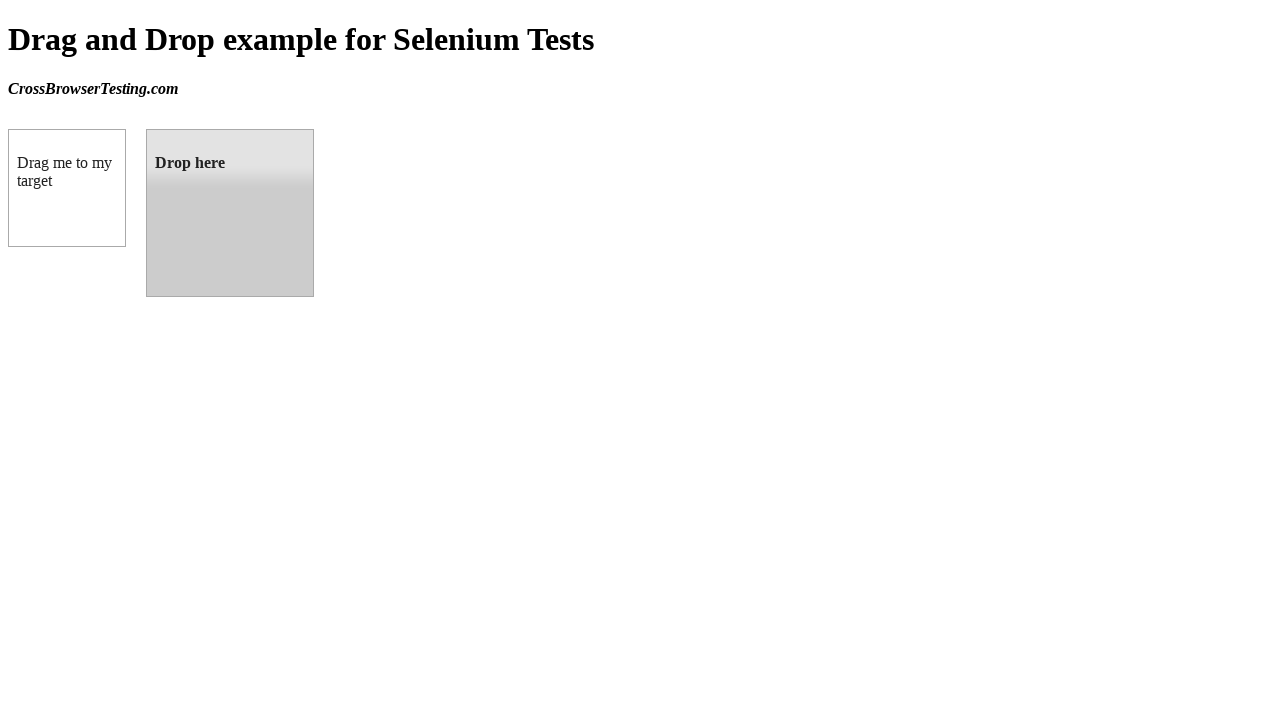

Navigated to drag and drop test page
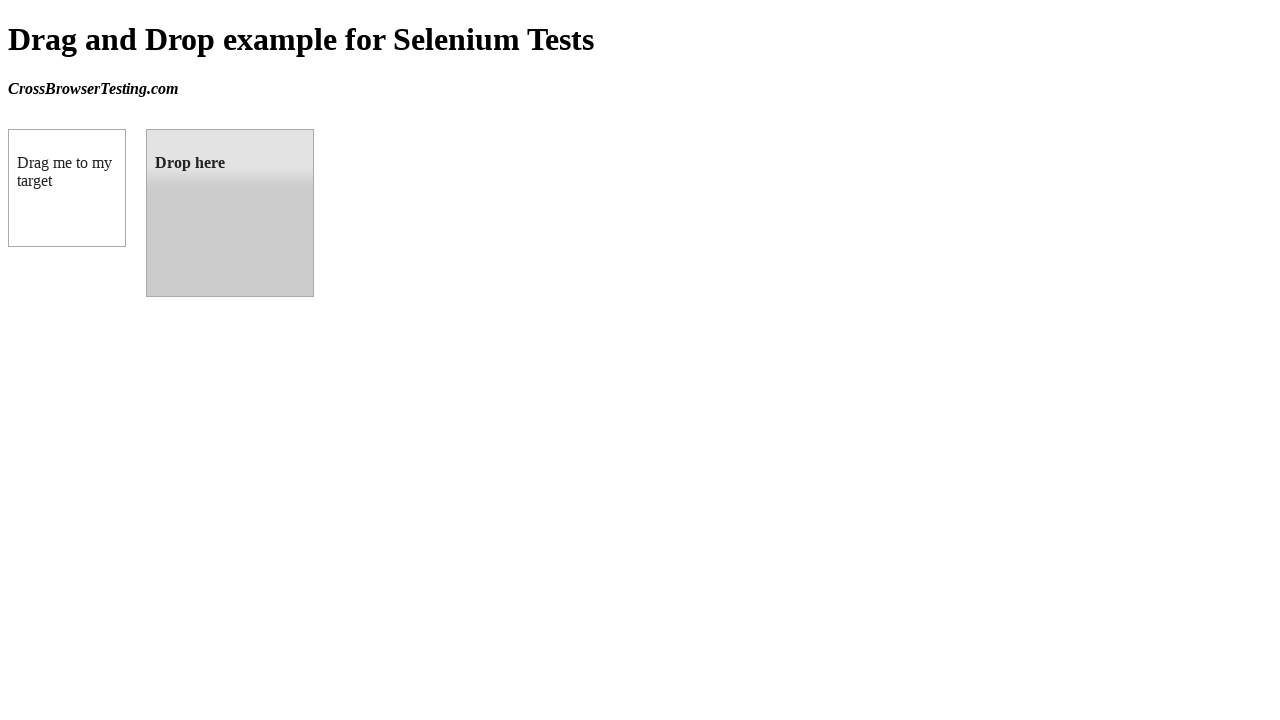

Located draggable element
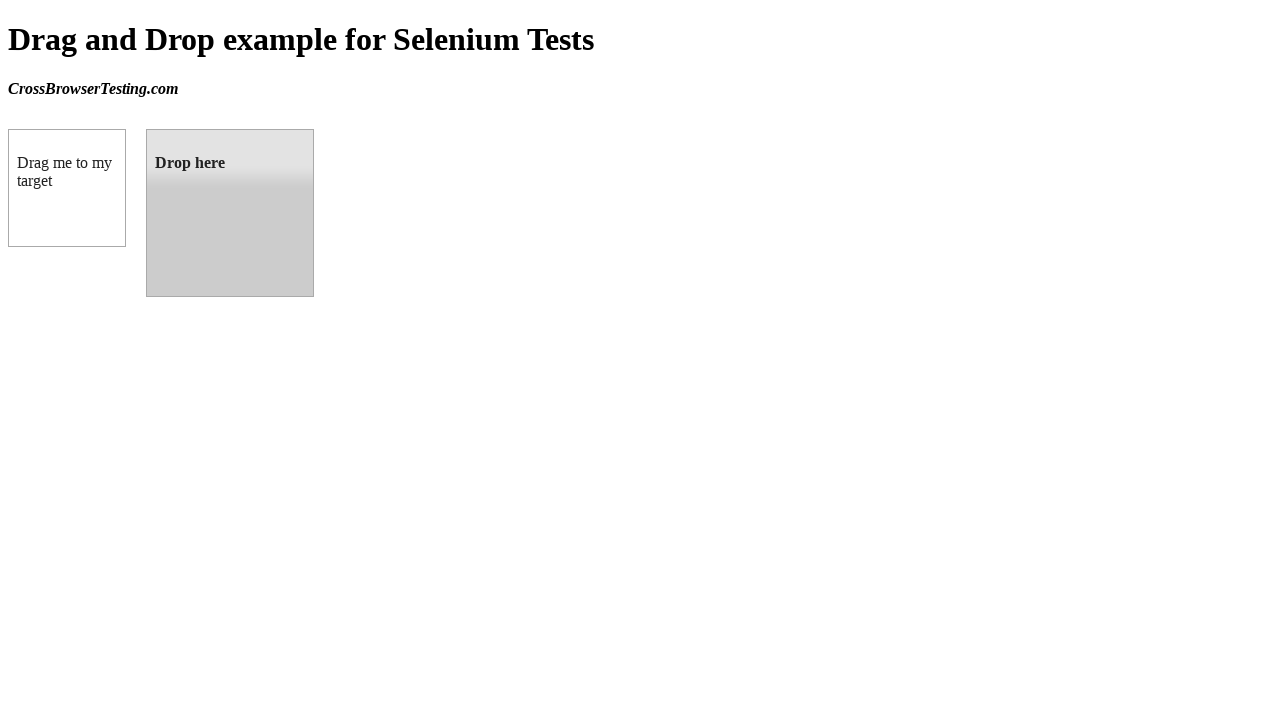

Located droppable target element
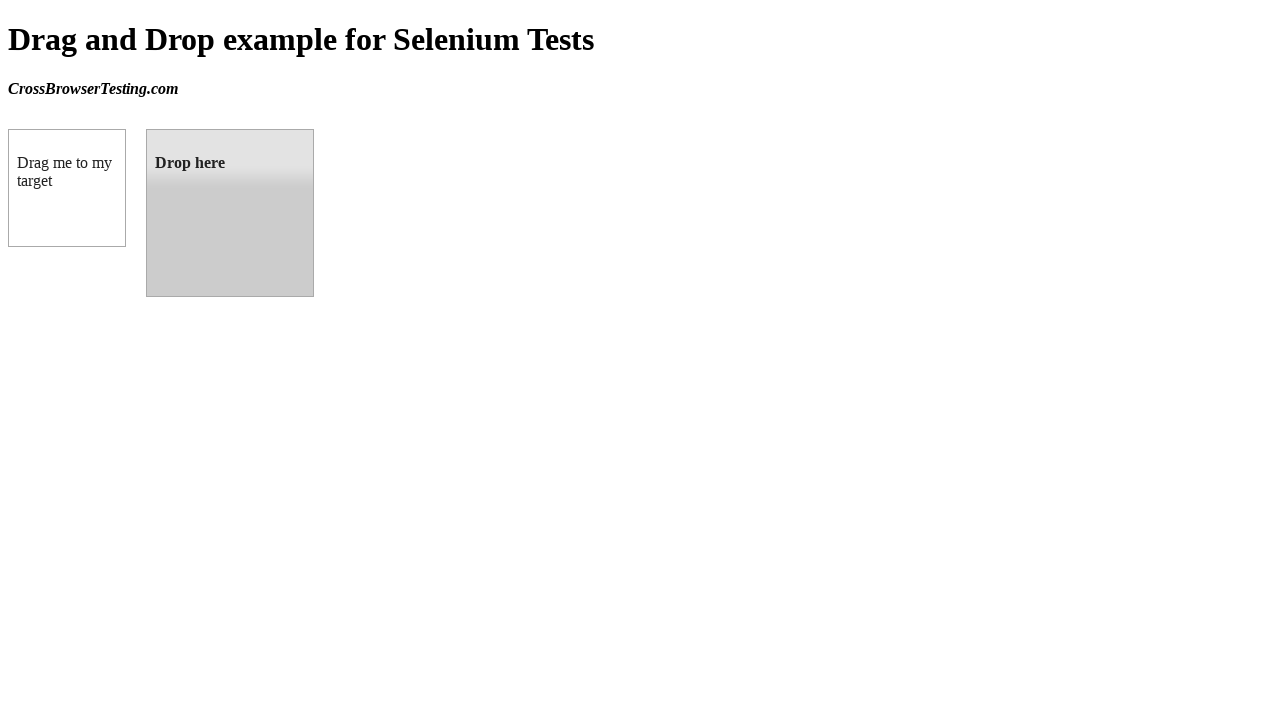

Dragged element and dropped it onto target area at (230, 213)
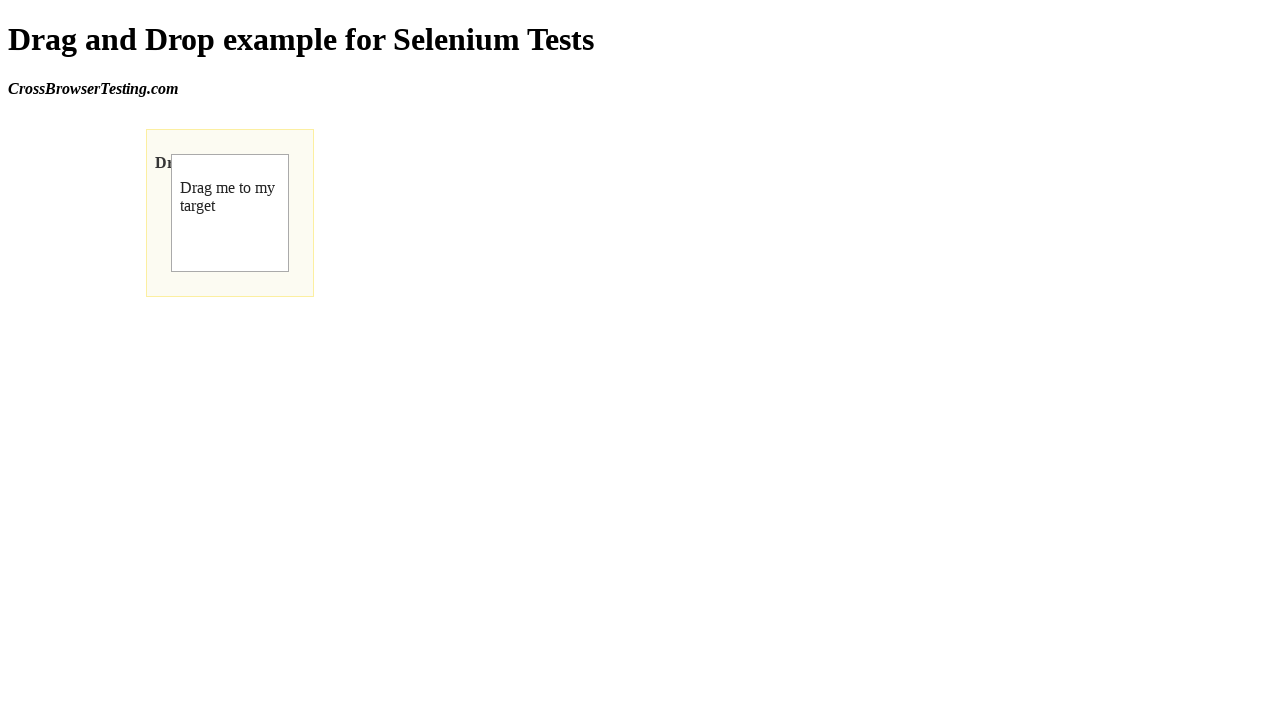

Verified drop was successful - 'Dropped!' text found in target area
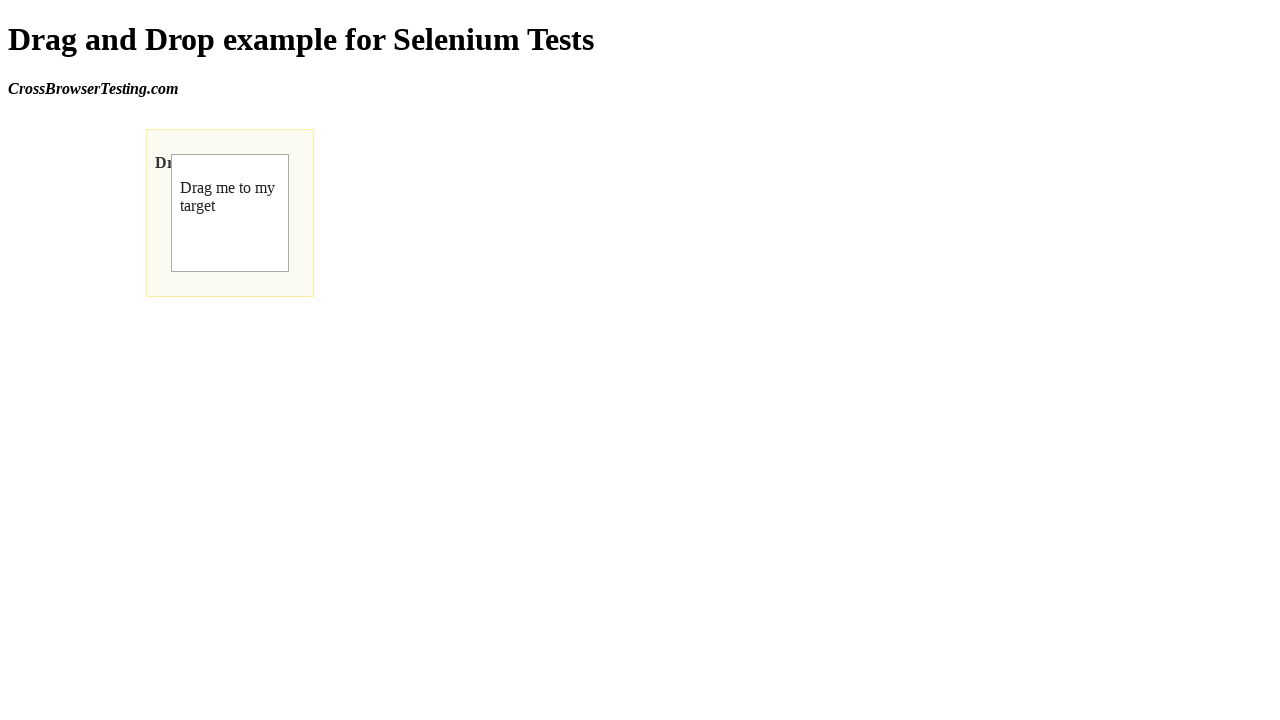

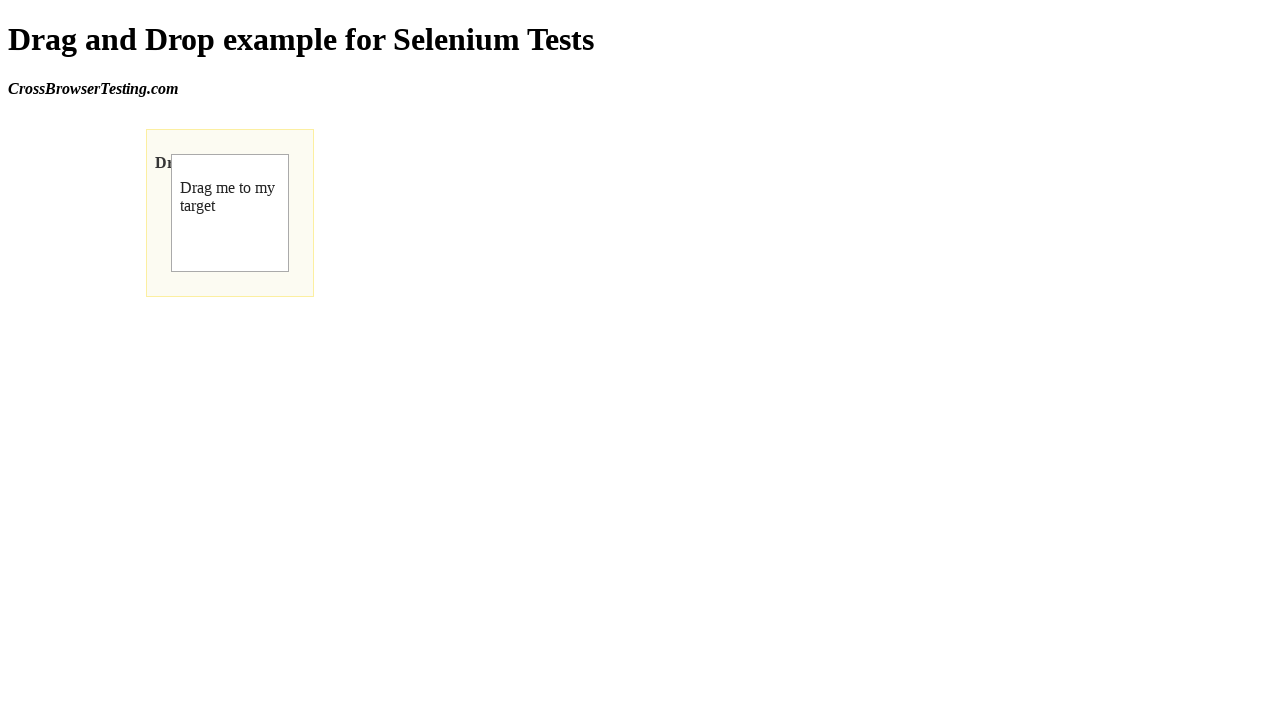